Navigates to the Omayo blog page and verifies text content of an element with ID 'pah'

Starting URL: http://omayo.blogspot.com/

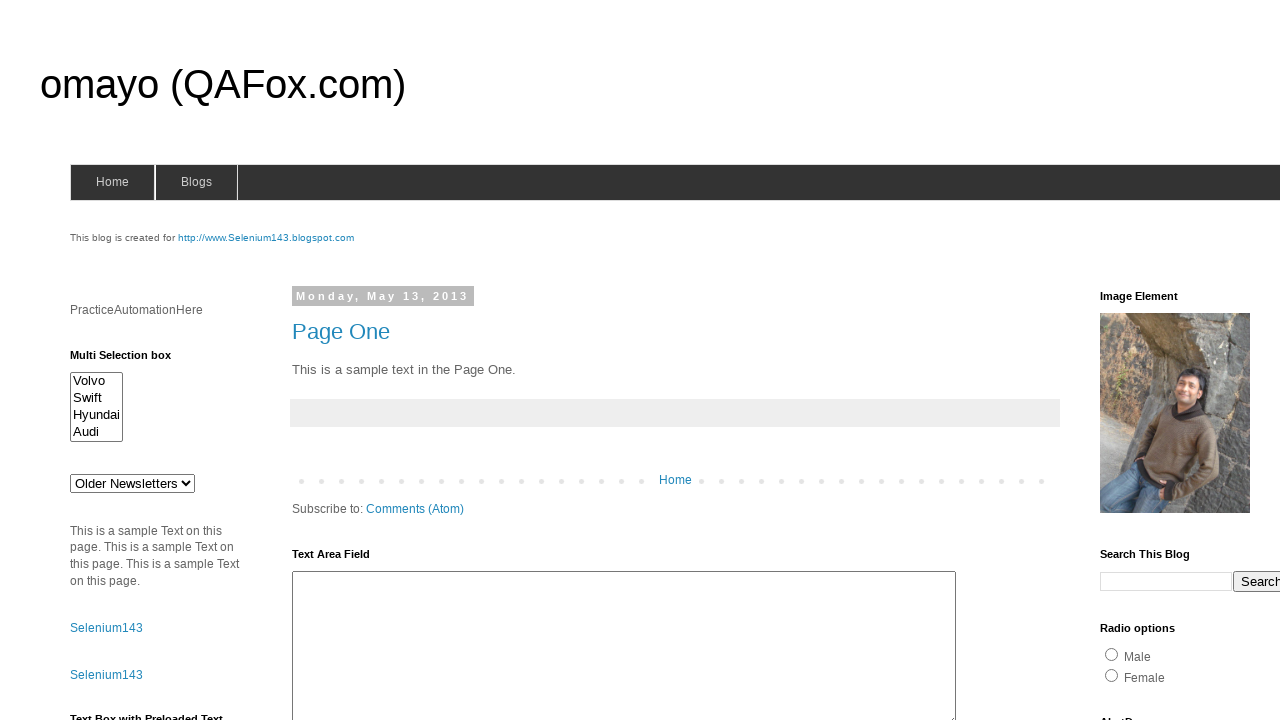

Navigated to Omayo blog page
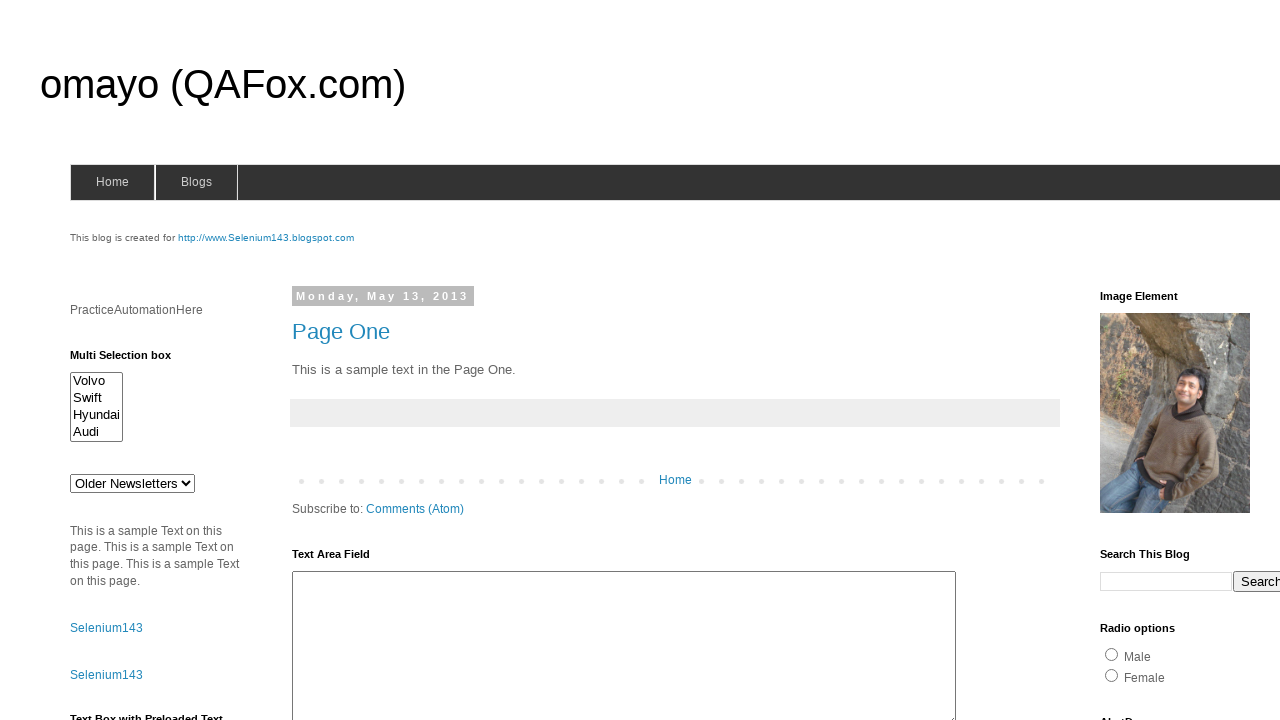

Retrieved text content from element with ID 'pah'
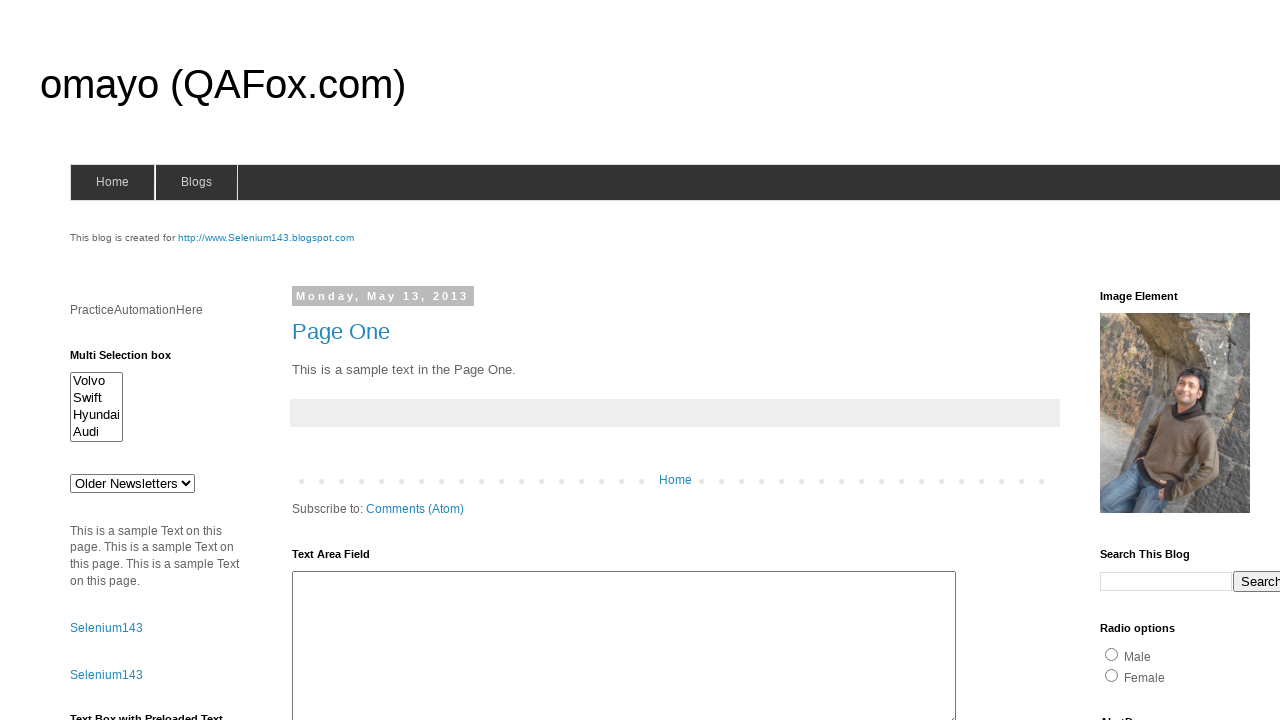

Verified text content of element 'pah' matches expected value 'PracticeAutomationHere'
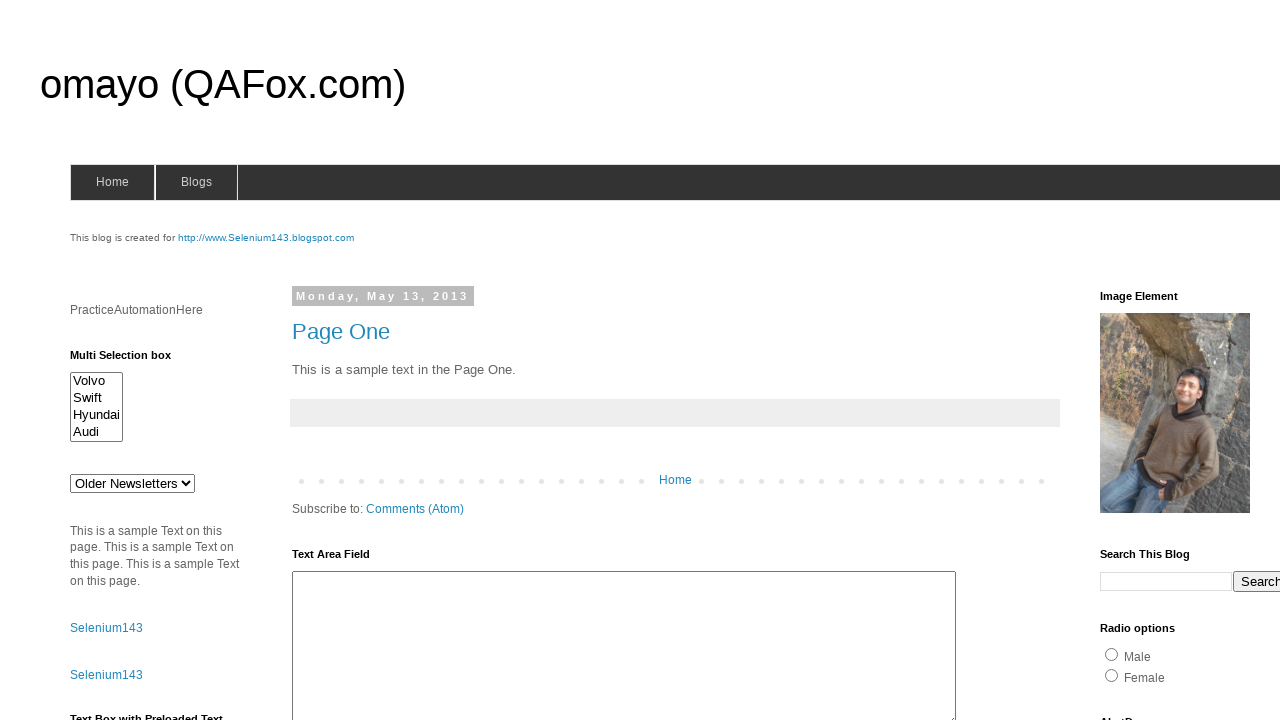

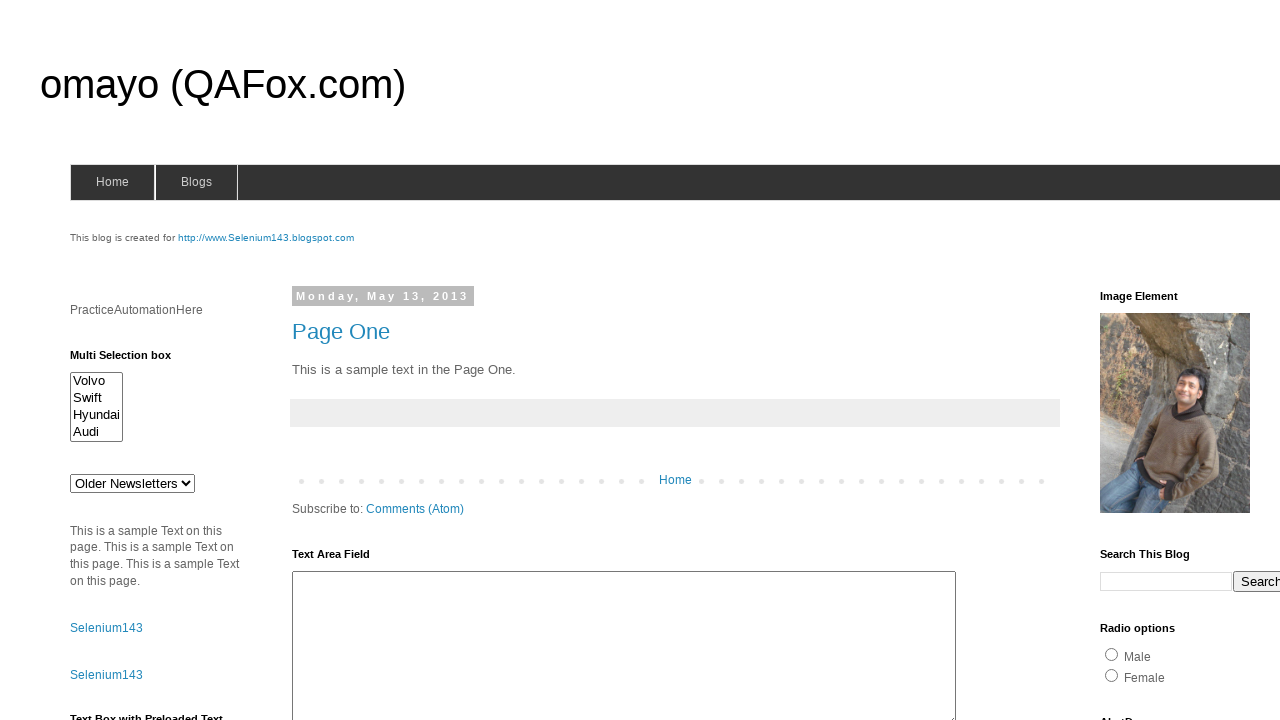